Opens a demo e-commerce site in the initial tab, then opens a new tab and navigates to OpenCart demo site, demonstrating multi-tab browser automation.

Starting URL: https://bstackdemo.com/

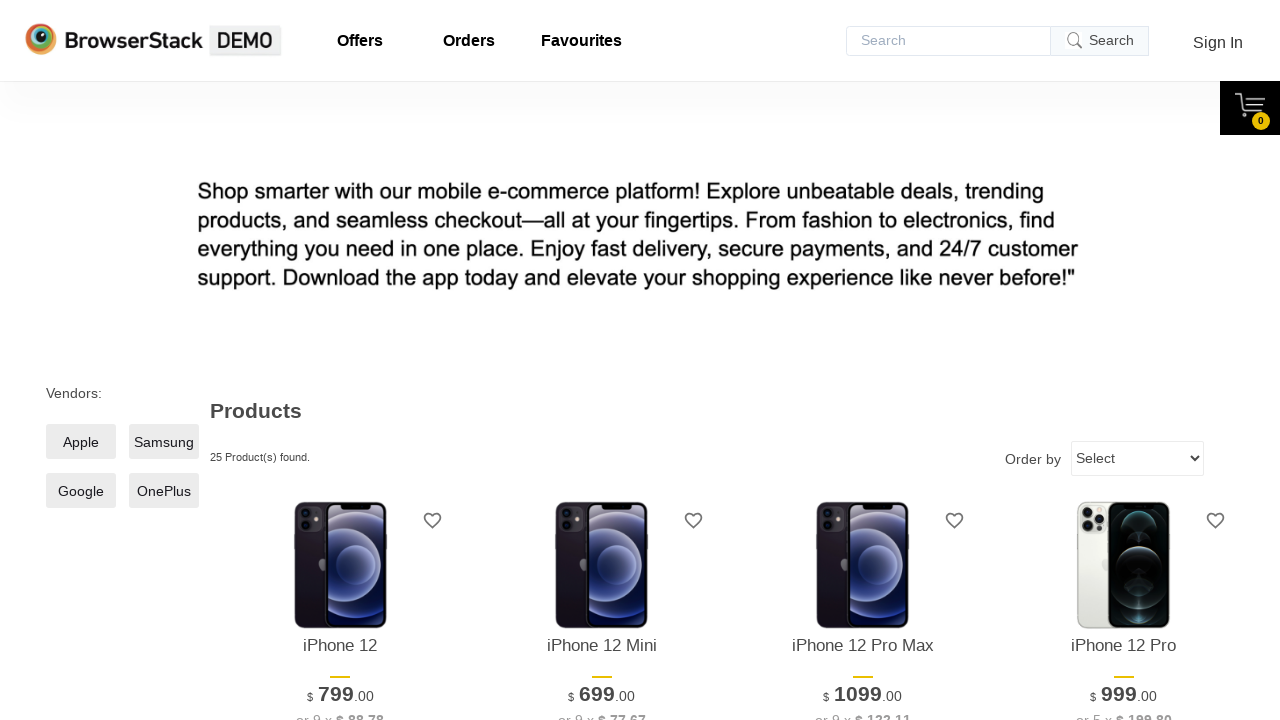

Initial tab loaded - BStack demo e-commerce site ready
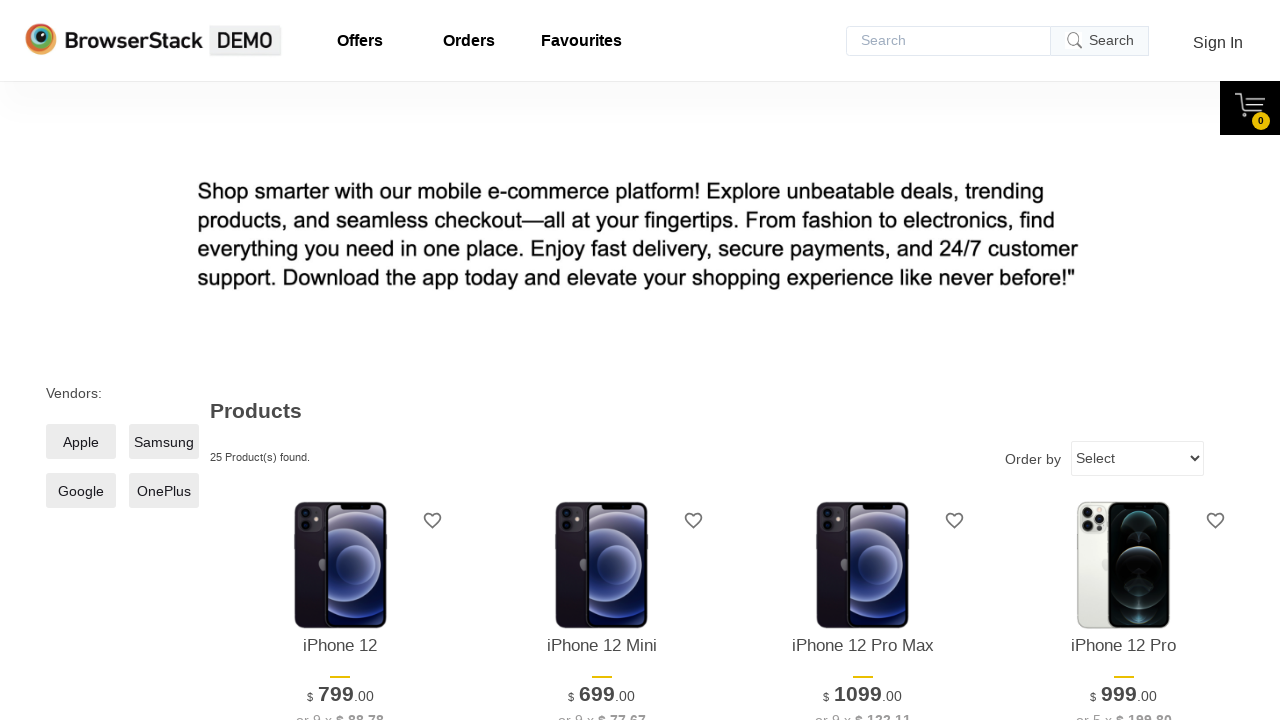

Opened a new tab
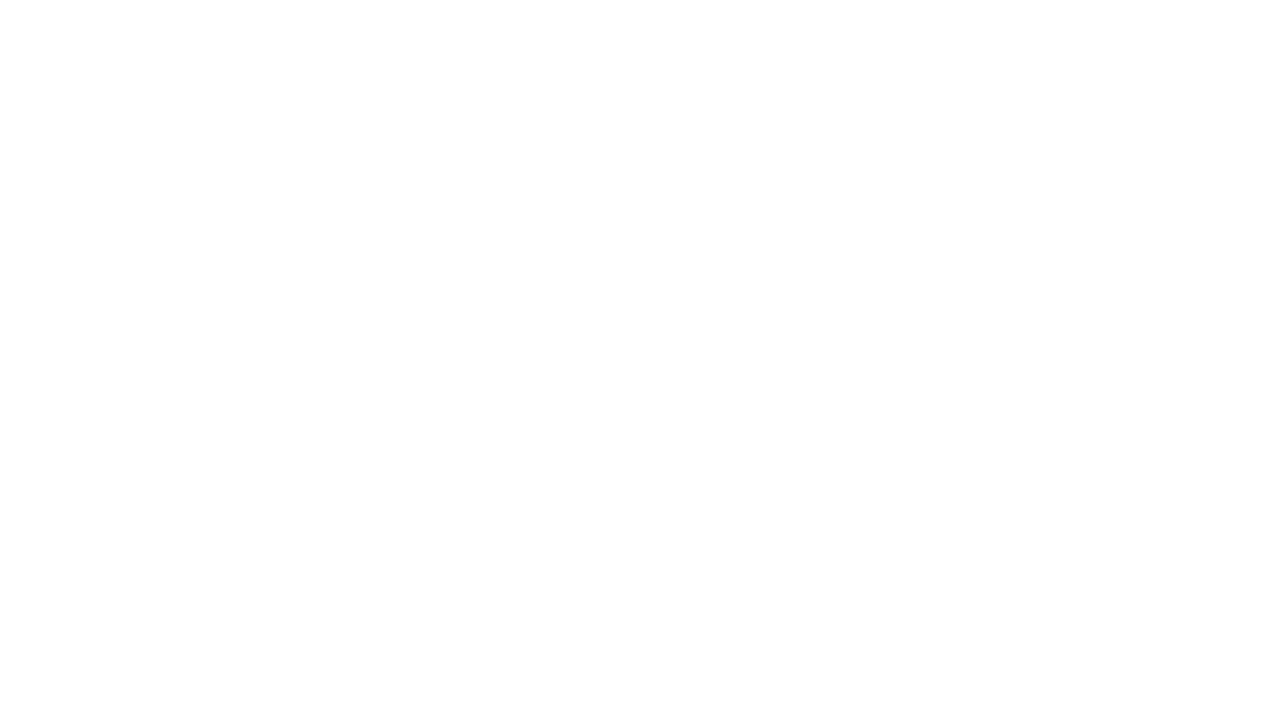

Navigated to OpenCart demo site in the new tab
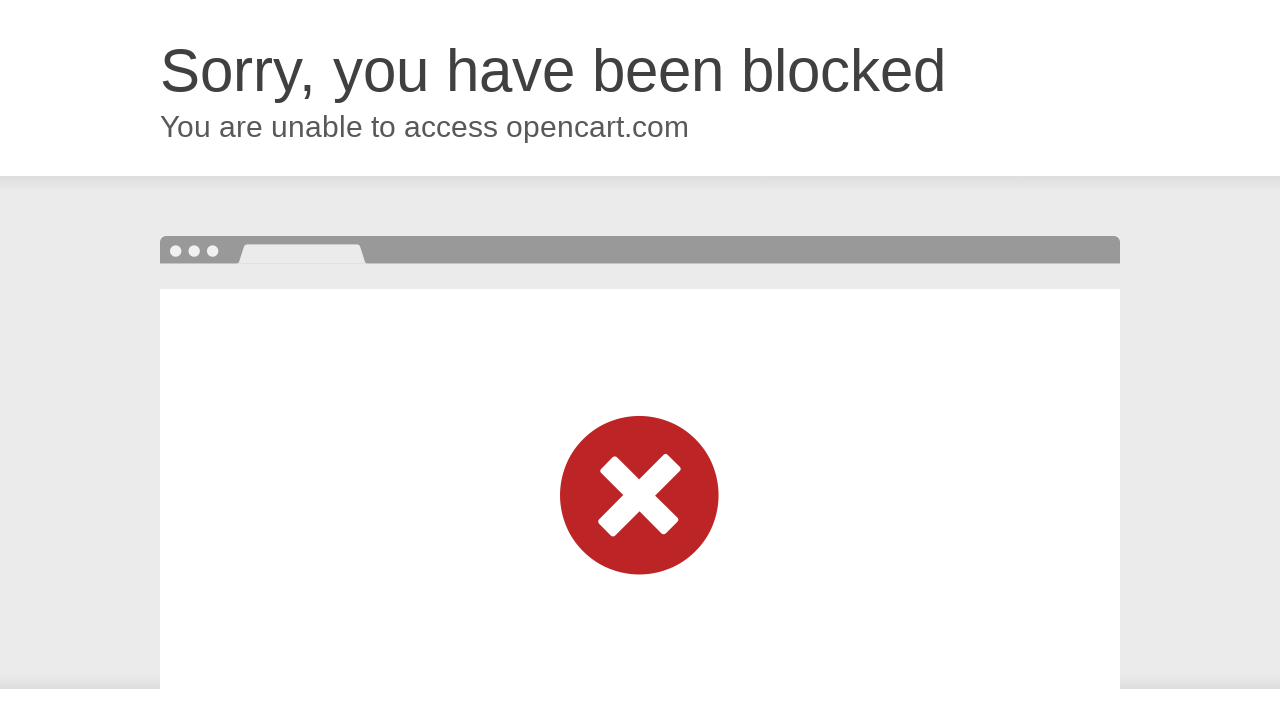

OpenCart demo site loaded successfully
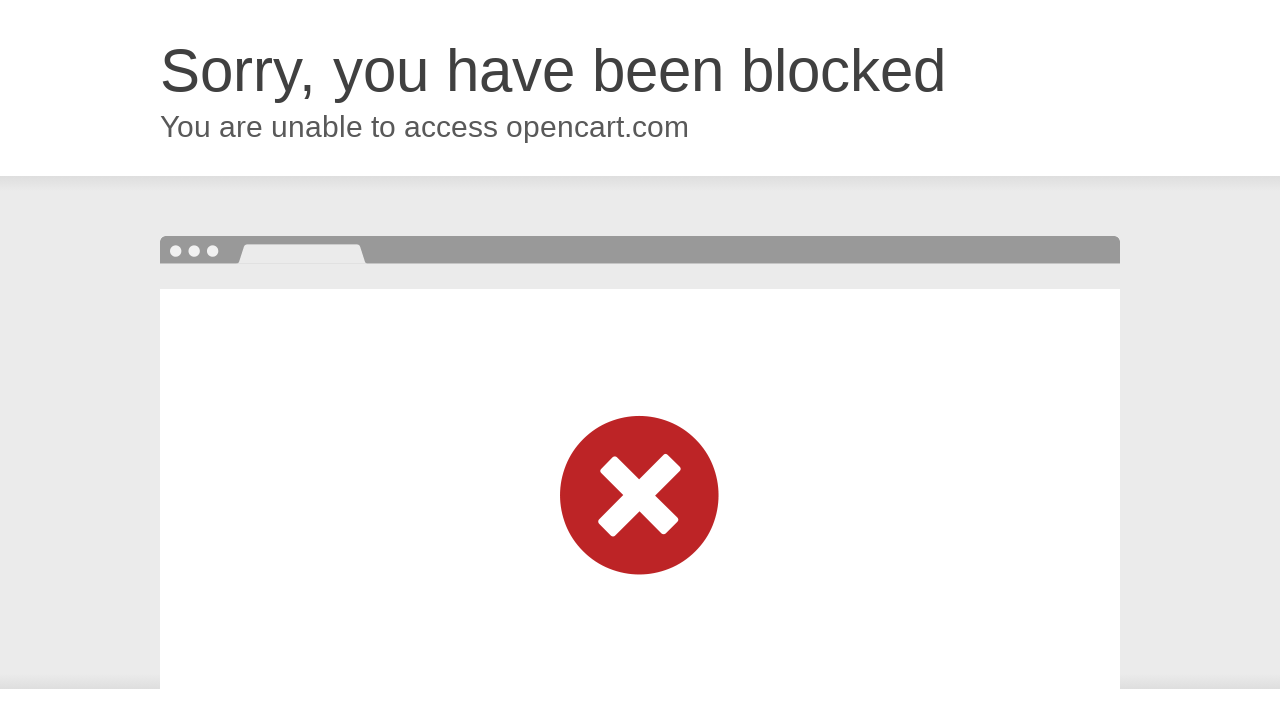

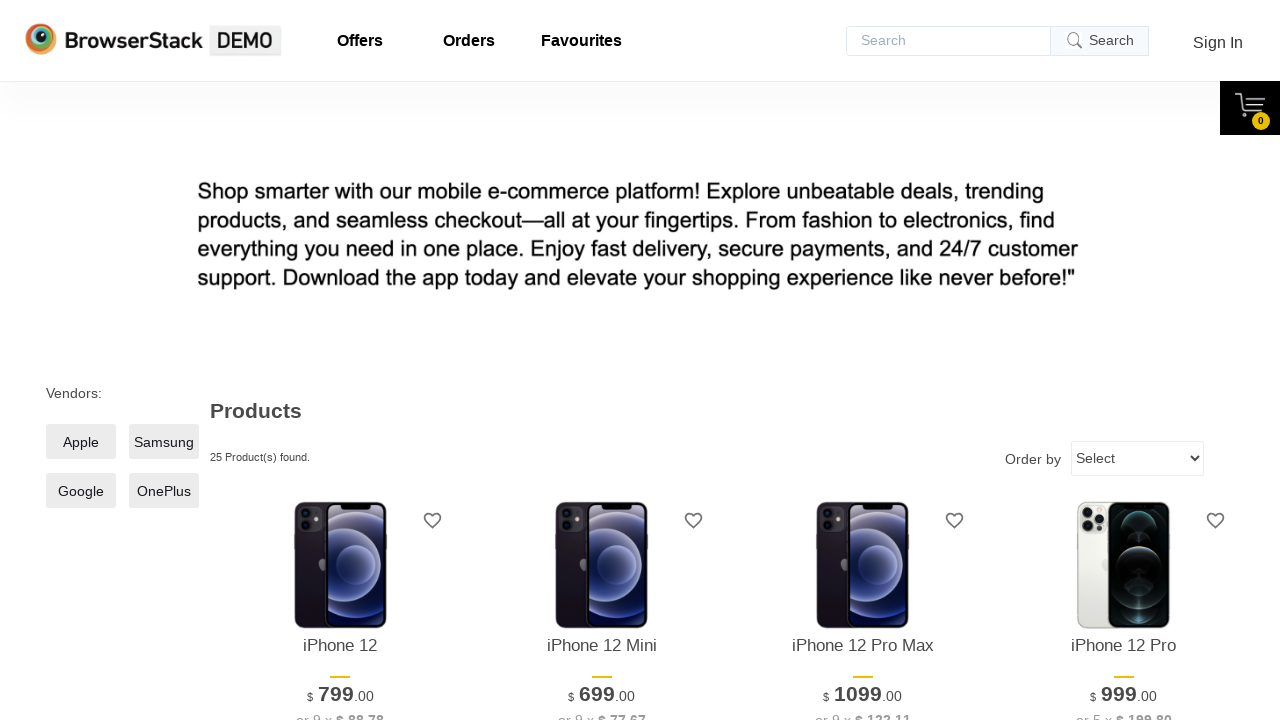